Tests that the page title is not the lowercase "youtube" (case sensitivity check)

Starting URL: https://www.youtube.com

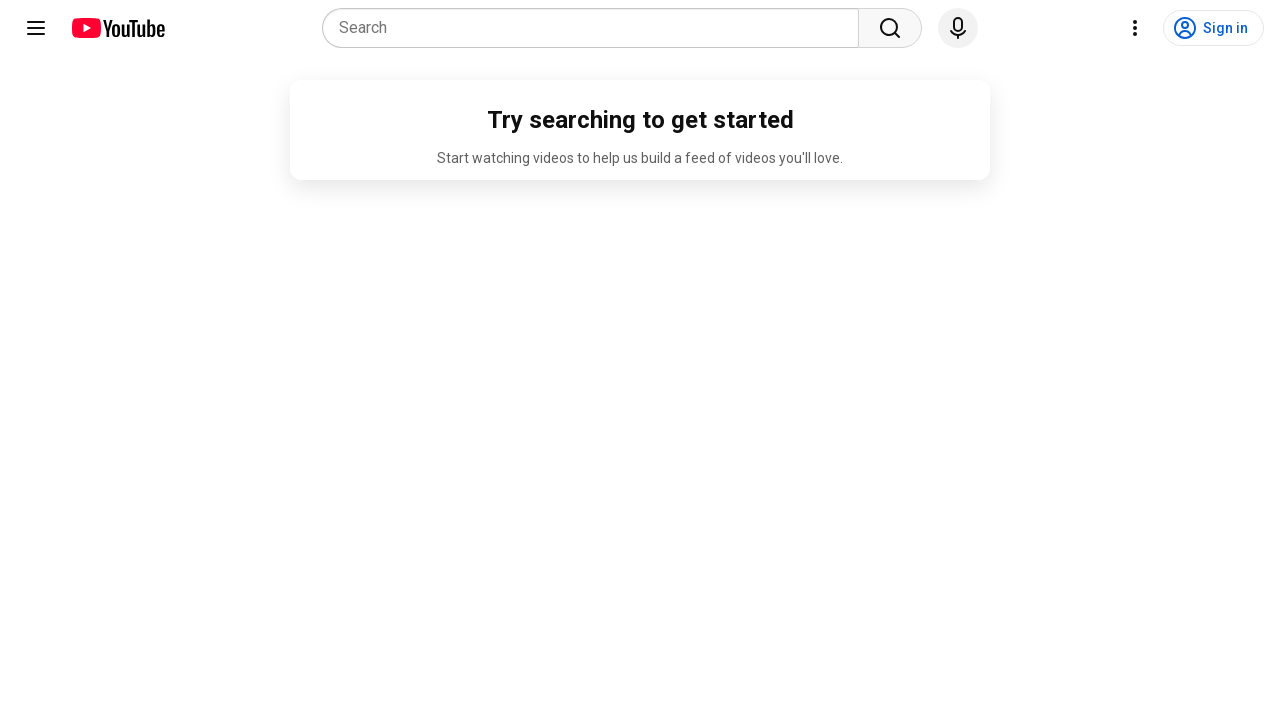

Navigated to https://www.youtube.com
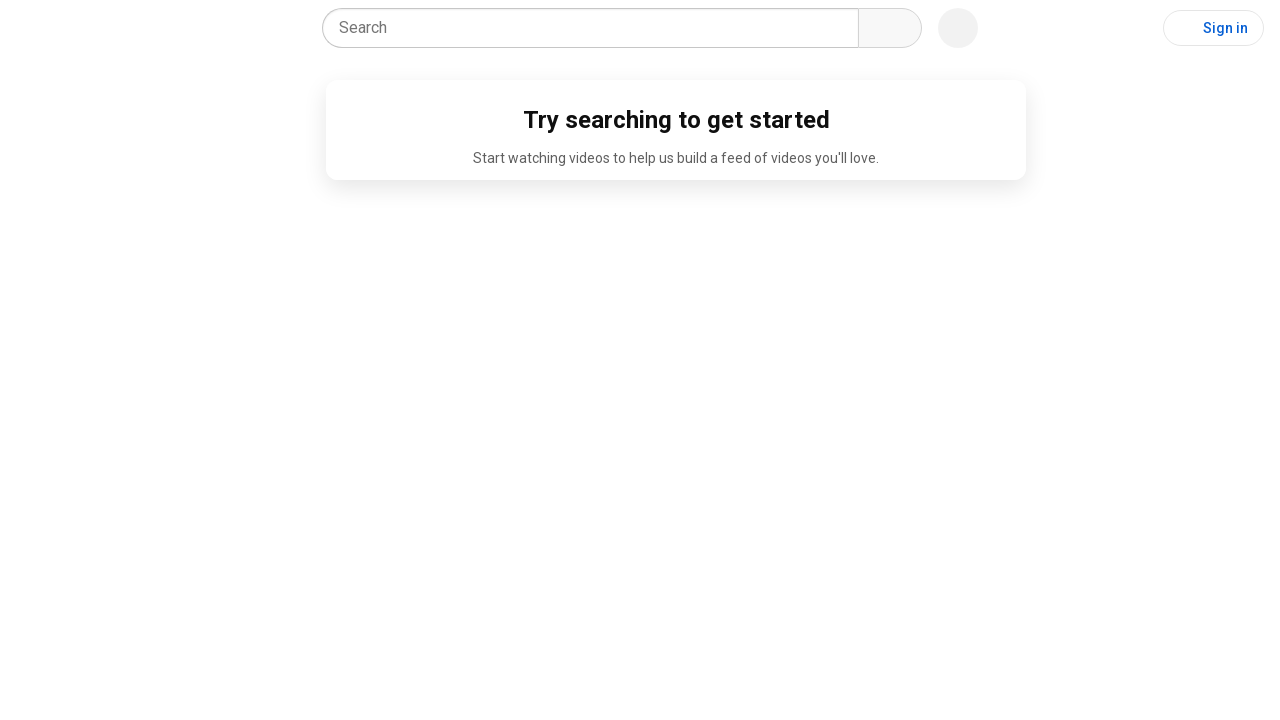

Retrieved page title: 'YouTube'
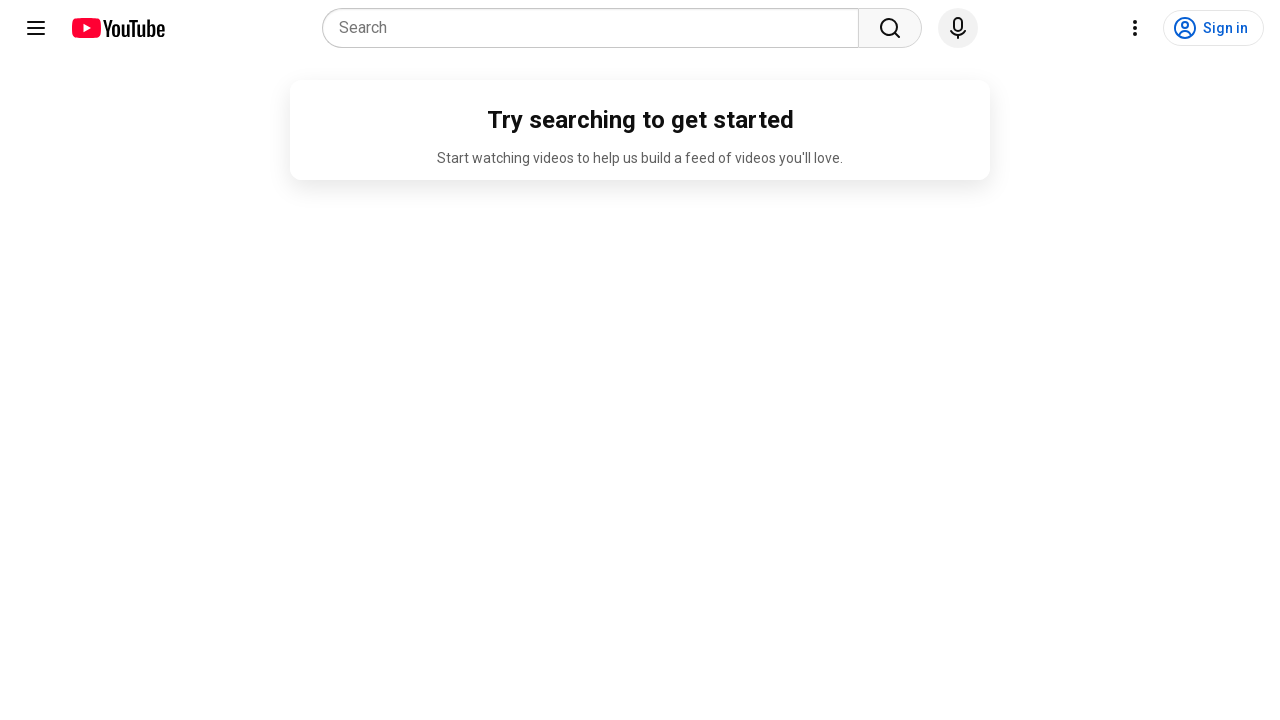

Verified that page title is not lowercase 'youtube' (case sensitivity check passed)
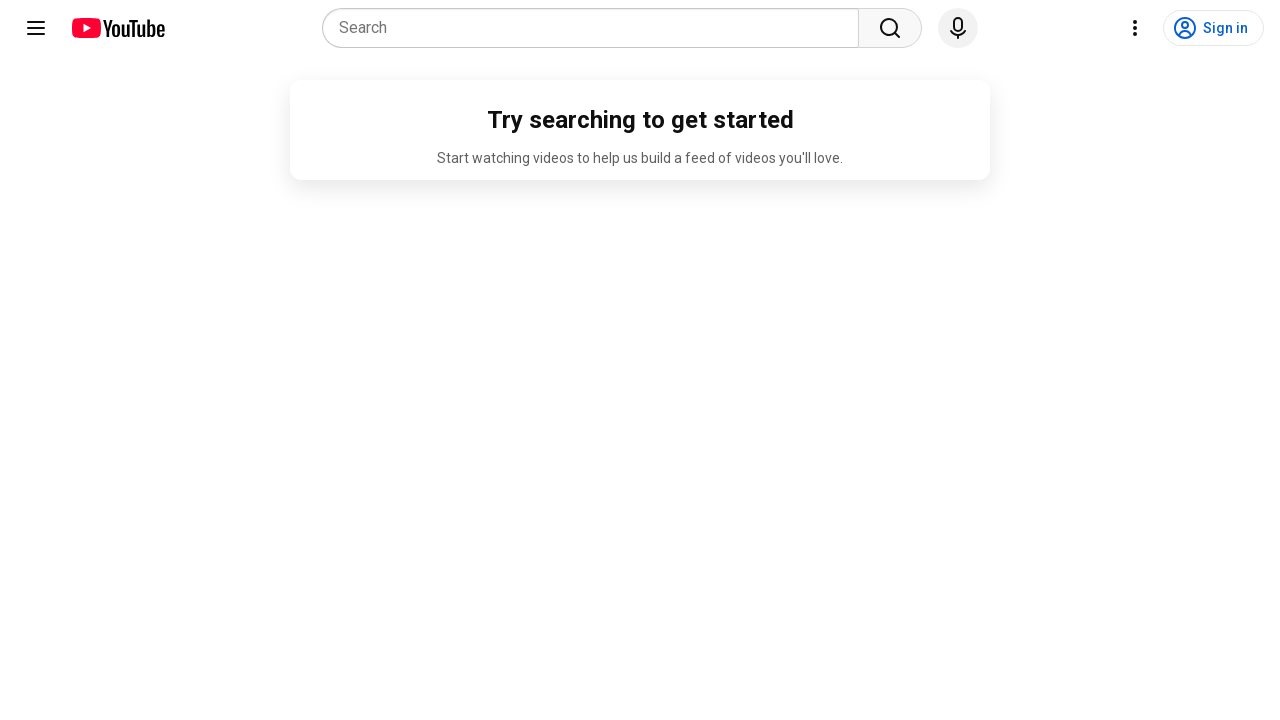

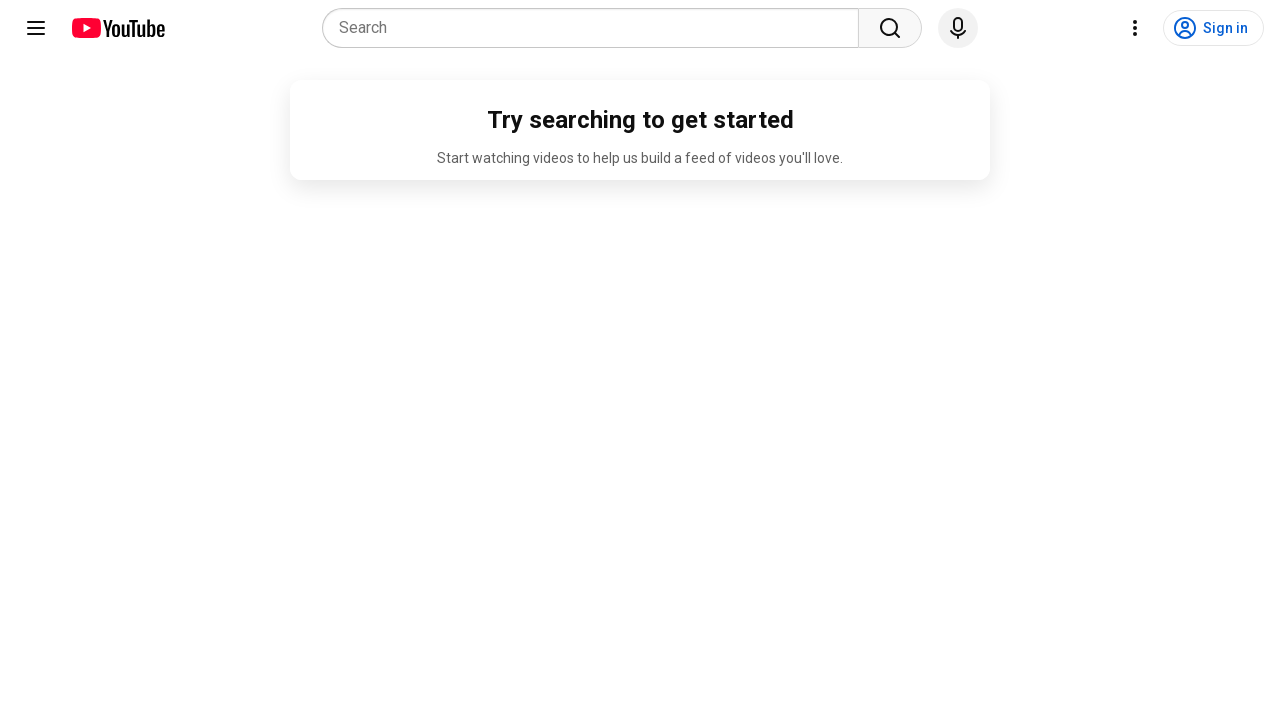